Tests drag and drop functionality on Telerik demo page by dragging a tree view item to a price checker area and verifying the price is displayed

Starting URL: https://demos.telerik.com/aspnet-ajax/treeview/examples/overview/defaultcs.aspx

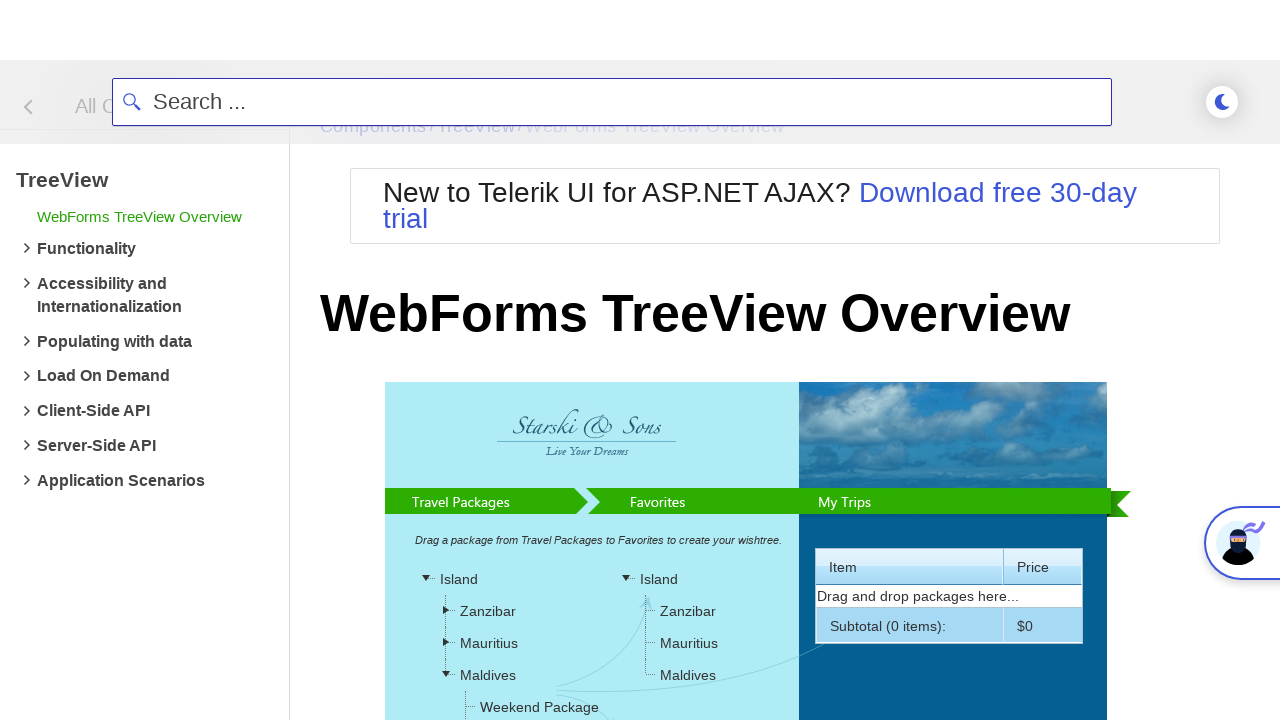

Located tree view item to drag
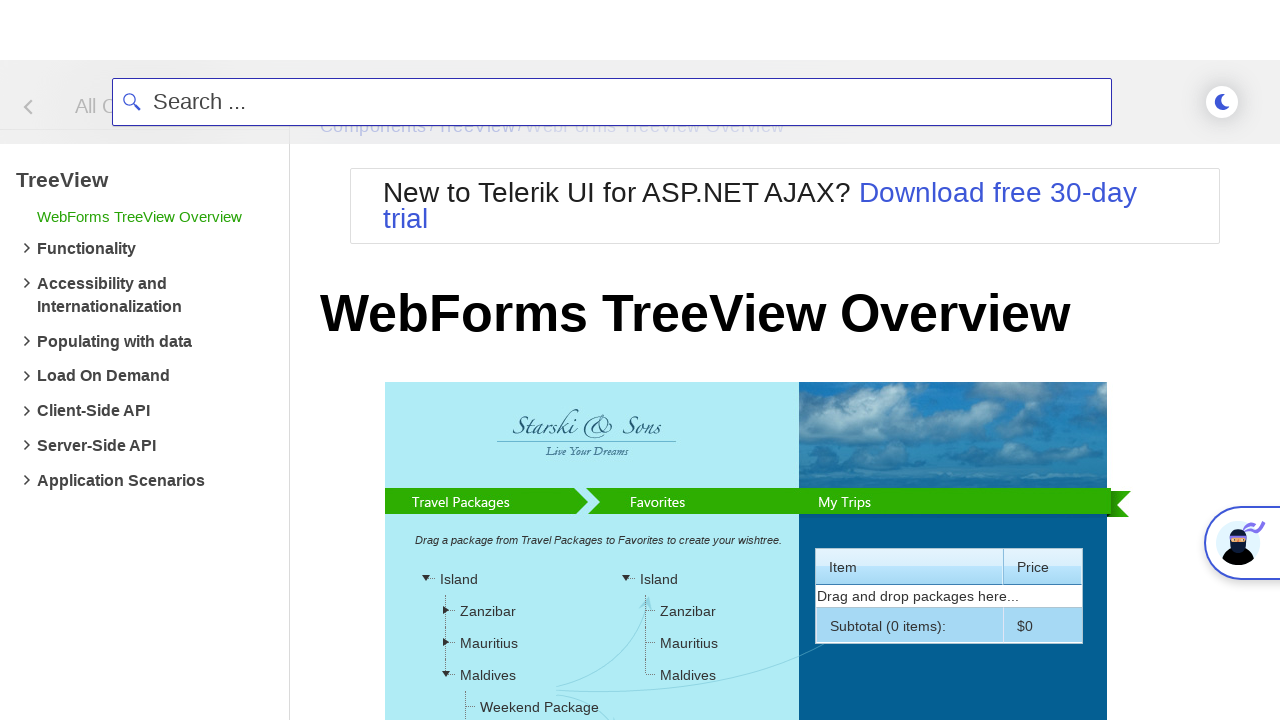

Located price checker target area
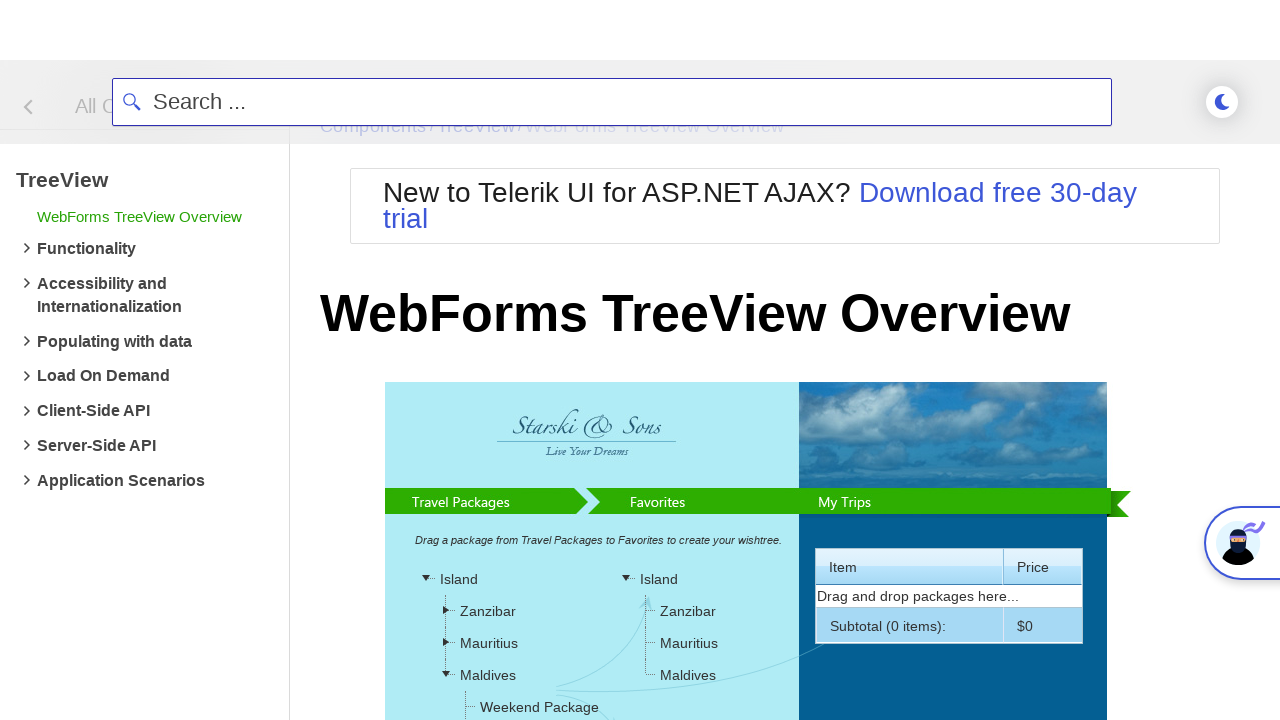

Dragged tree view item to price checker area at (687, 361)
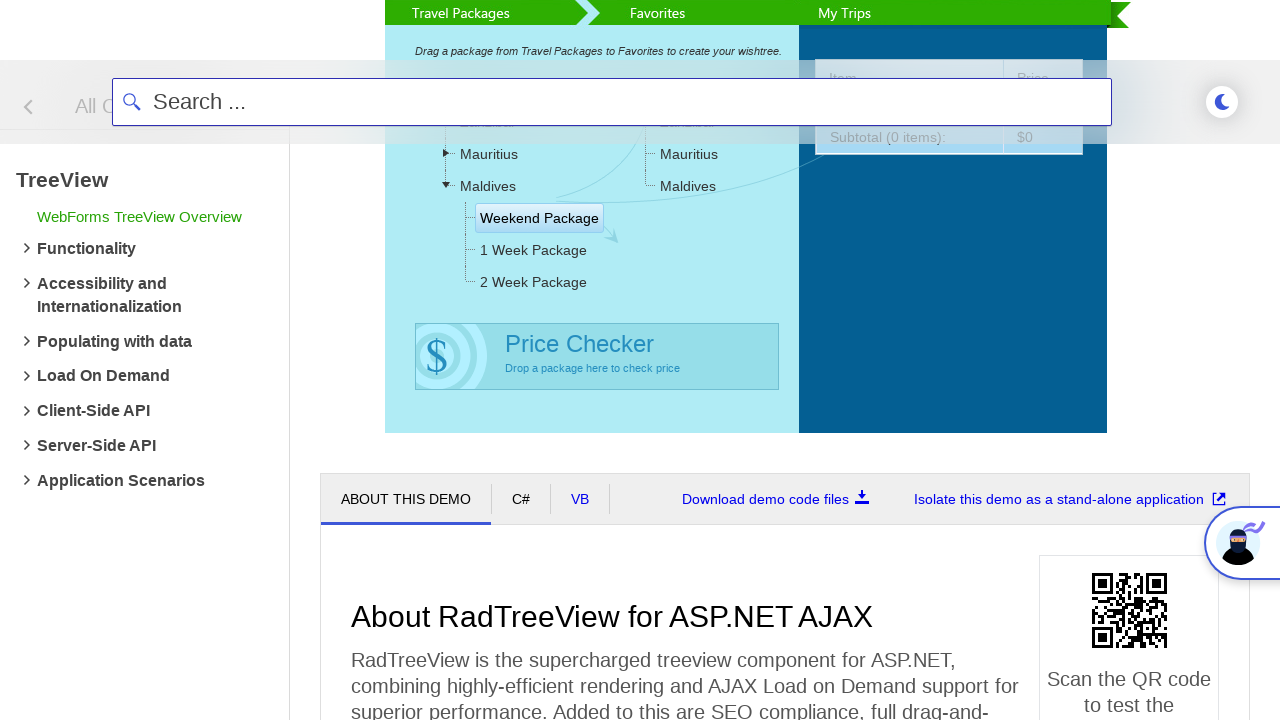

Price label updated with actual price value
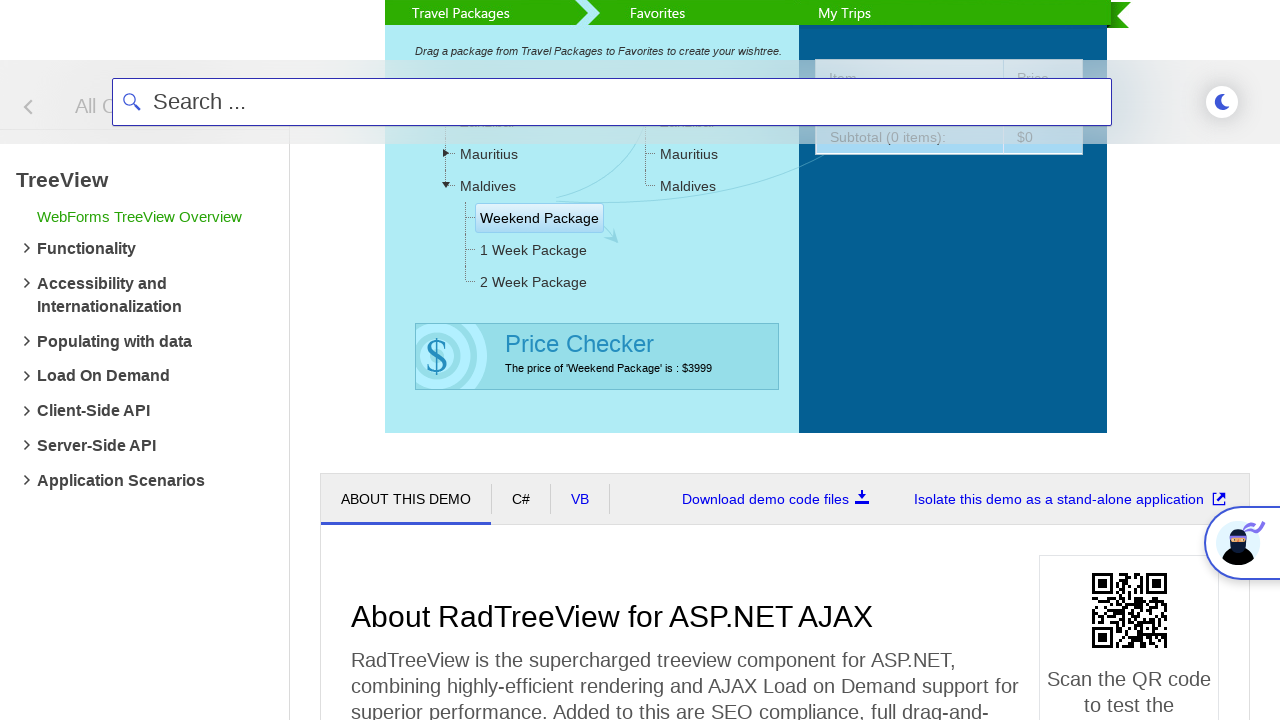

Retrieved price text: The price of 'Weekend Package' is : $3999
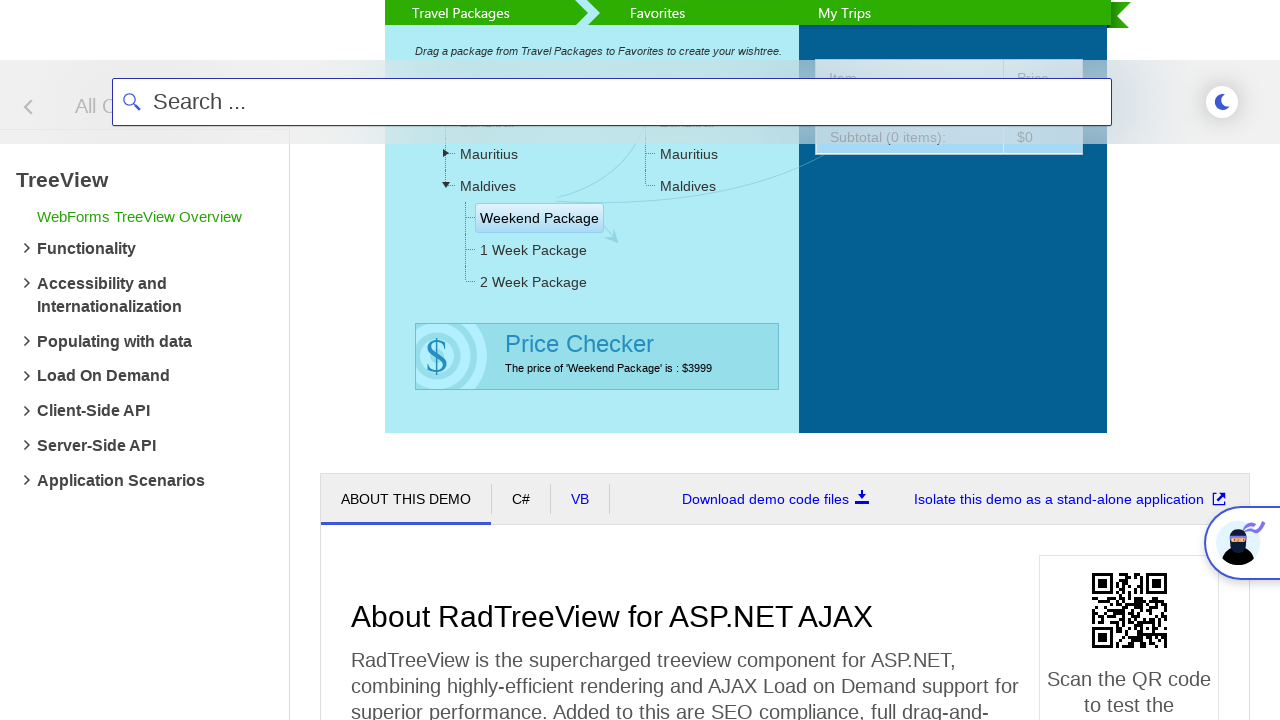

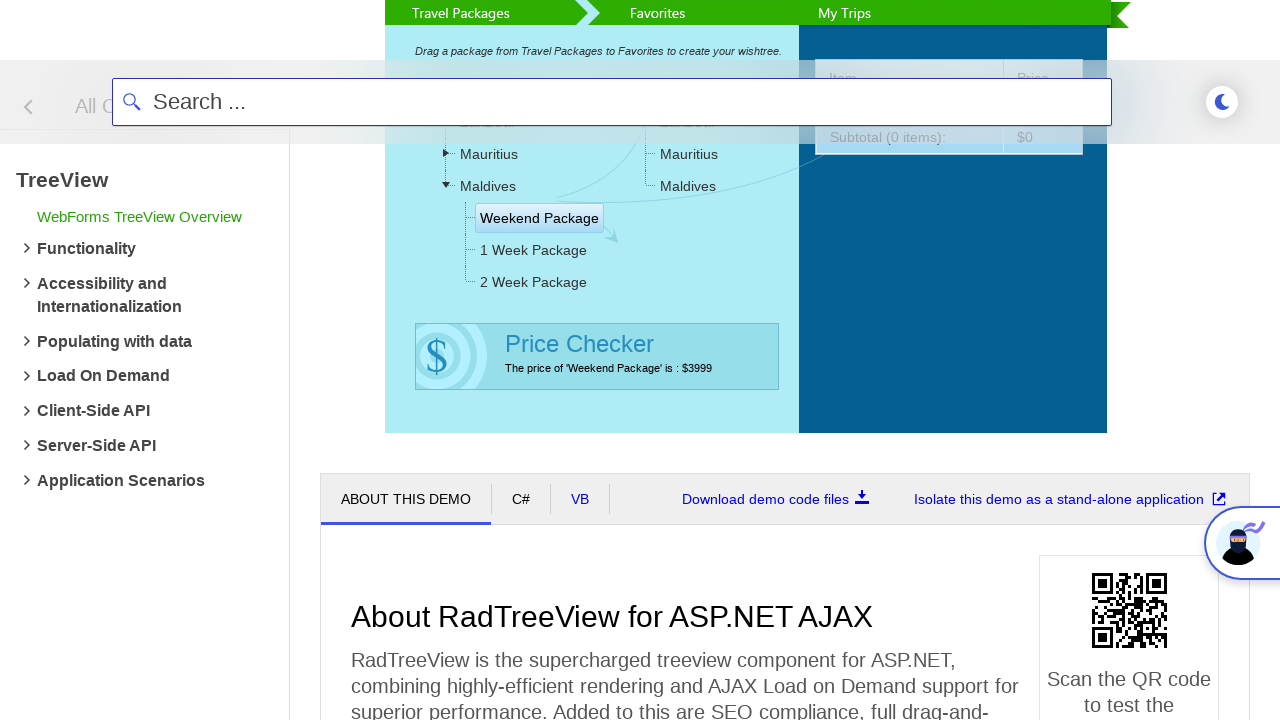